Tests a registration form by filling in first name, last name, and email fields in the first block, then submitting the form and verifying the success message appears.

Starting URL: http://suninjuly.github.io/registration1.html

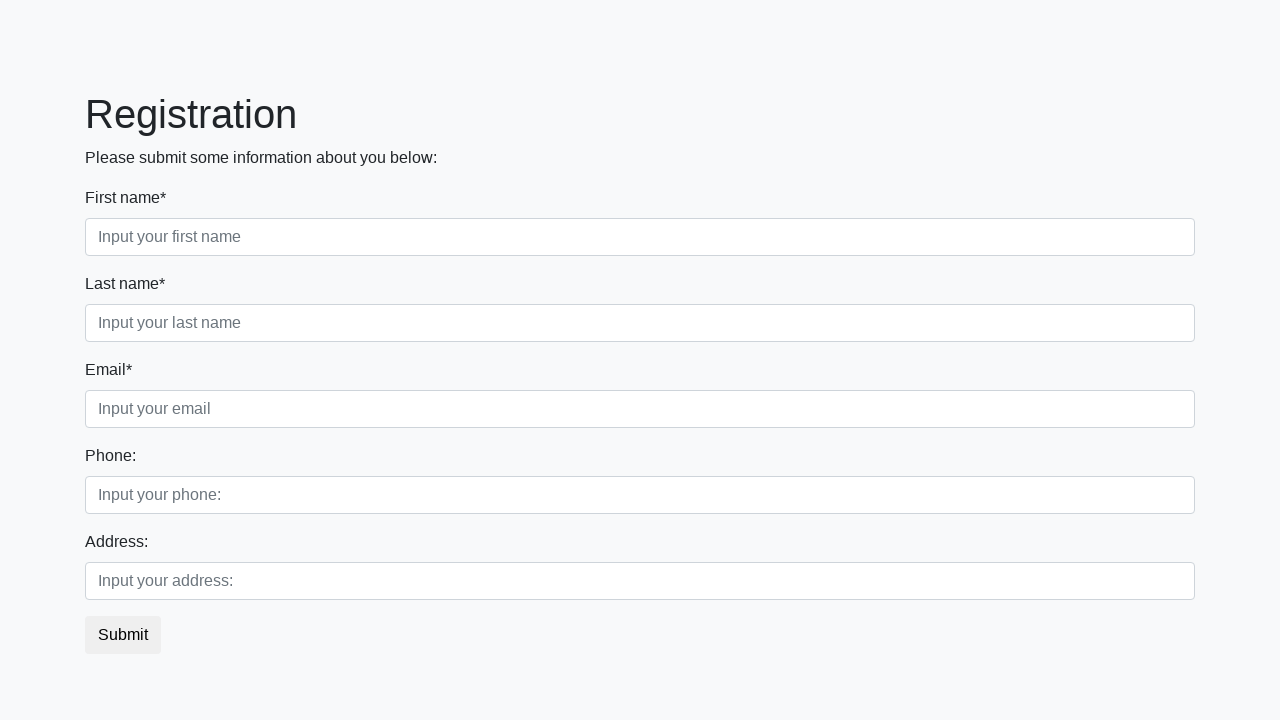

Filled first name field with 'Ivan' on .first_block .first
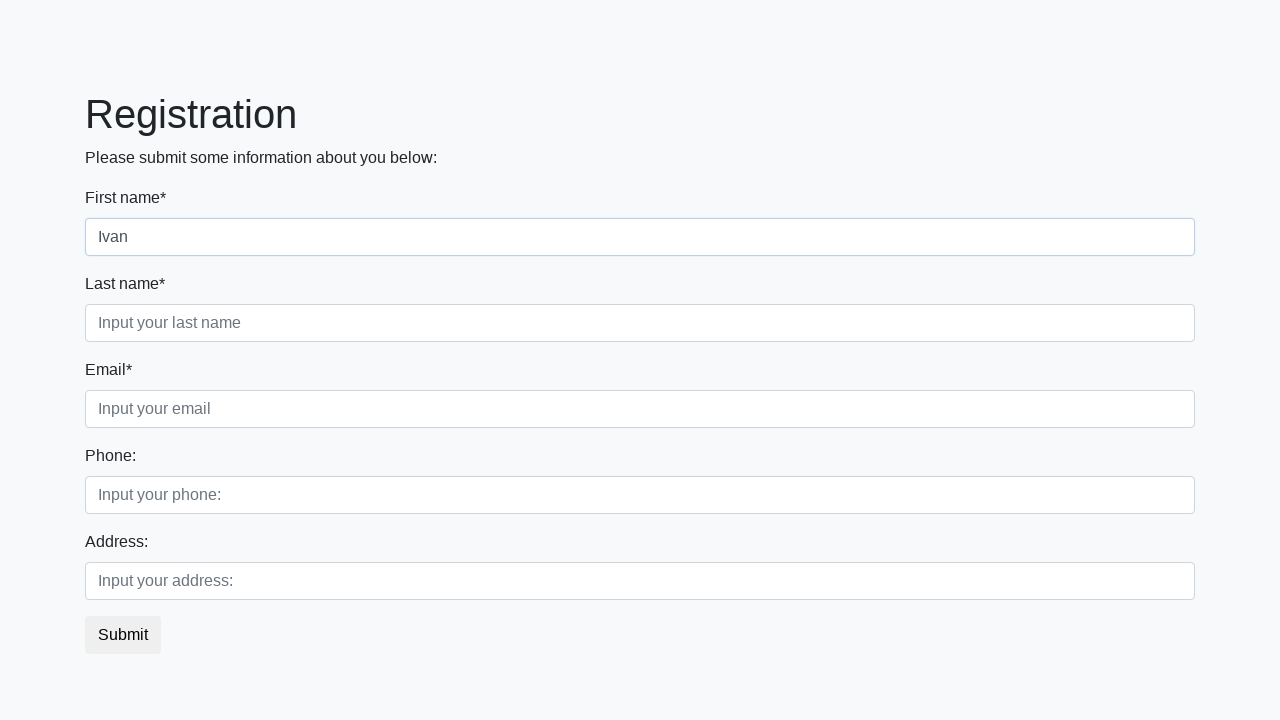

Filled last name field with 'Petrov' on .first_block .second
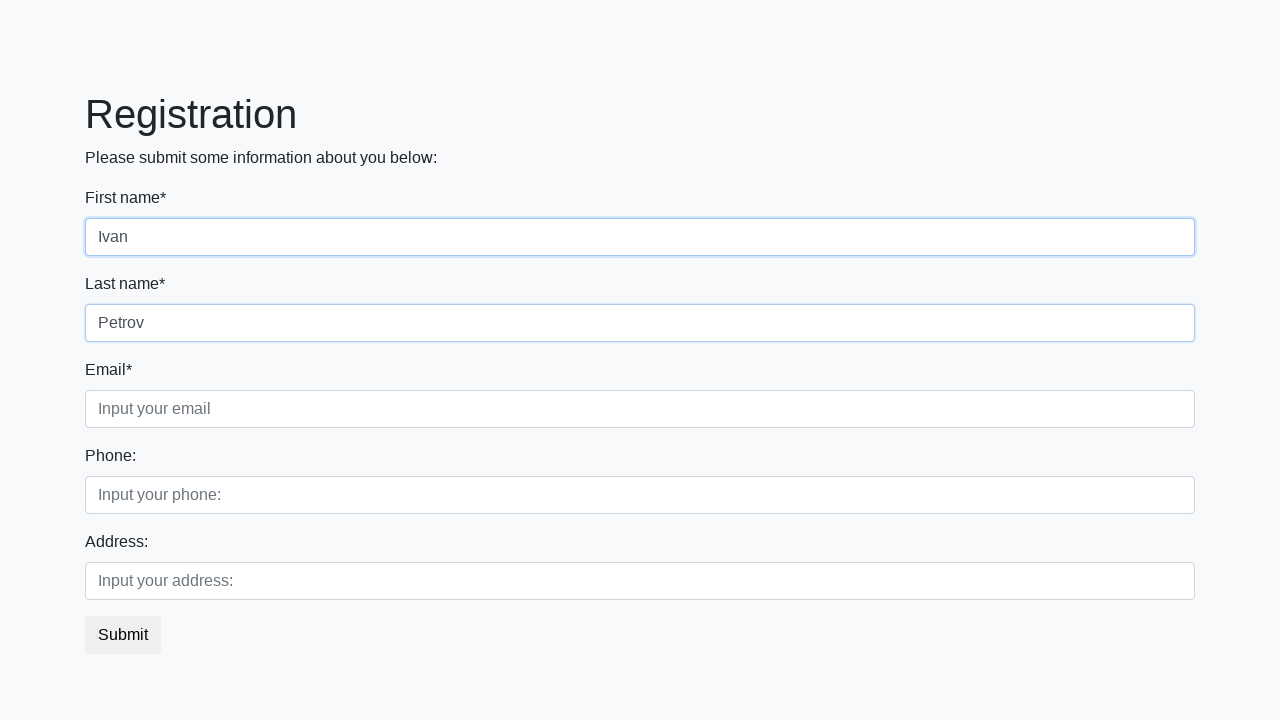

Filled email field with 'ivan.petrov@gmail.com' on .first_block .third
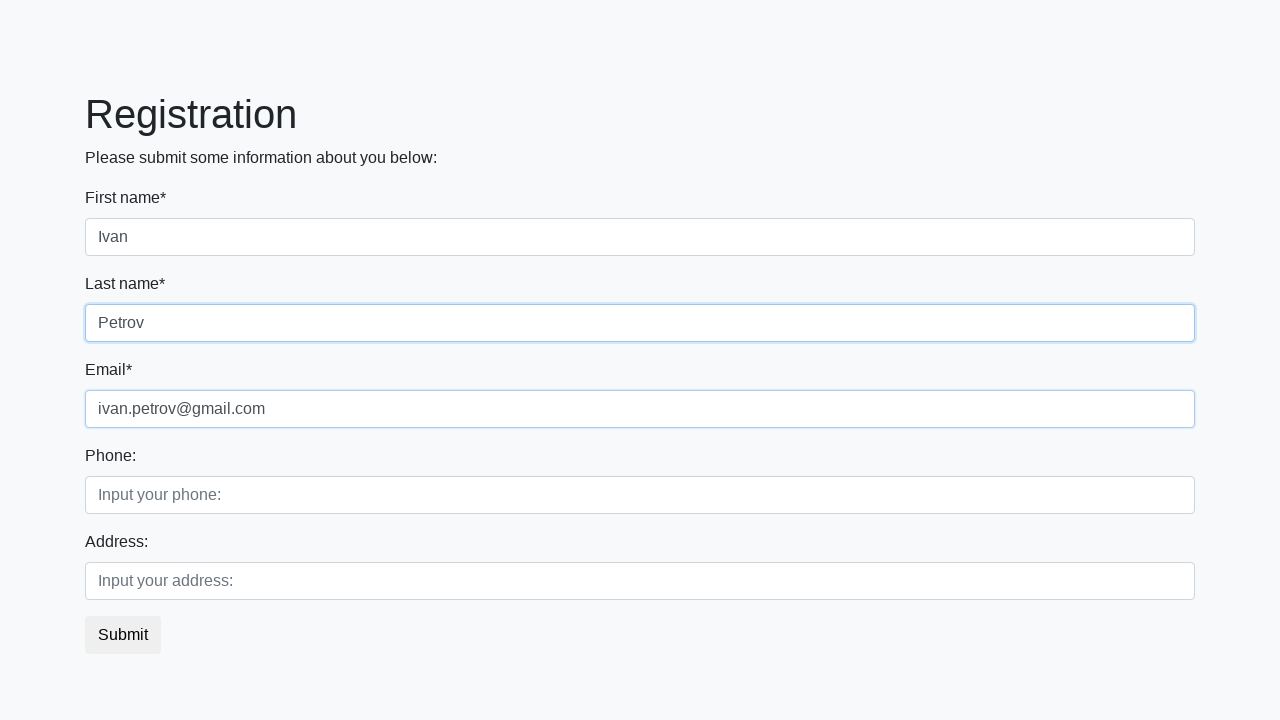

Clicked submit button to register at (123, 635) on button.btn
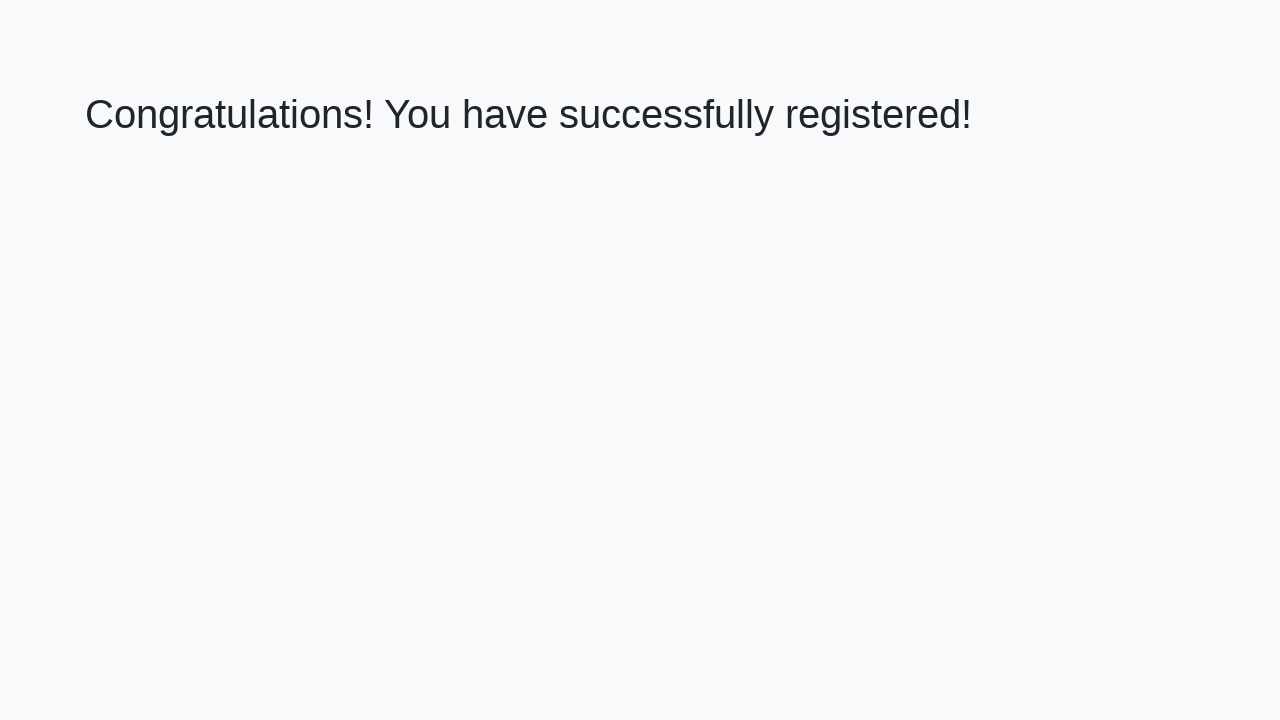

Success message loaded (h1 element appeared)
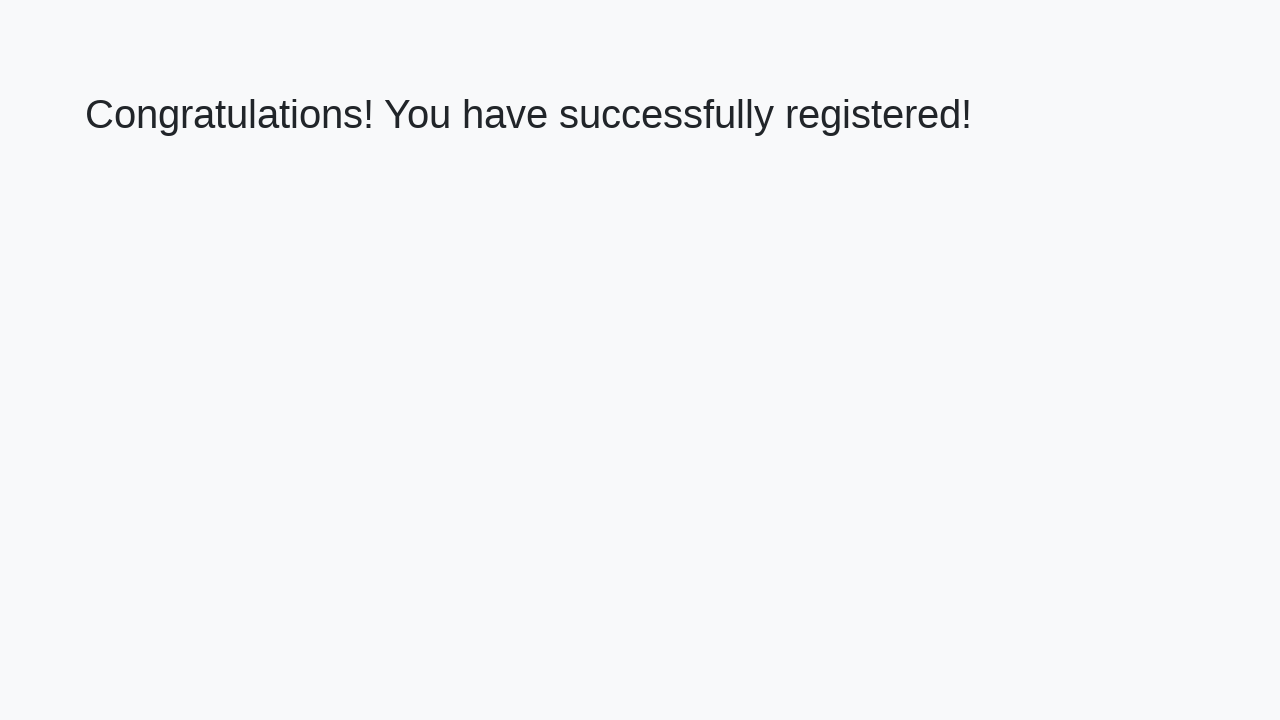

Retrieved success message text: 'Congratulations! You have successfully registered!'
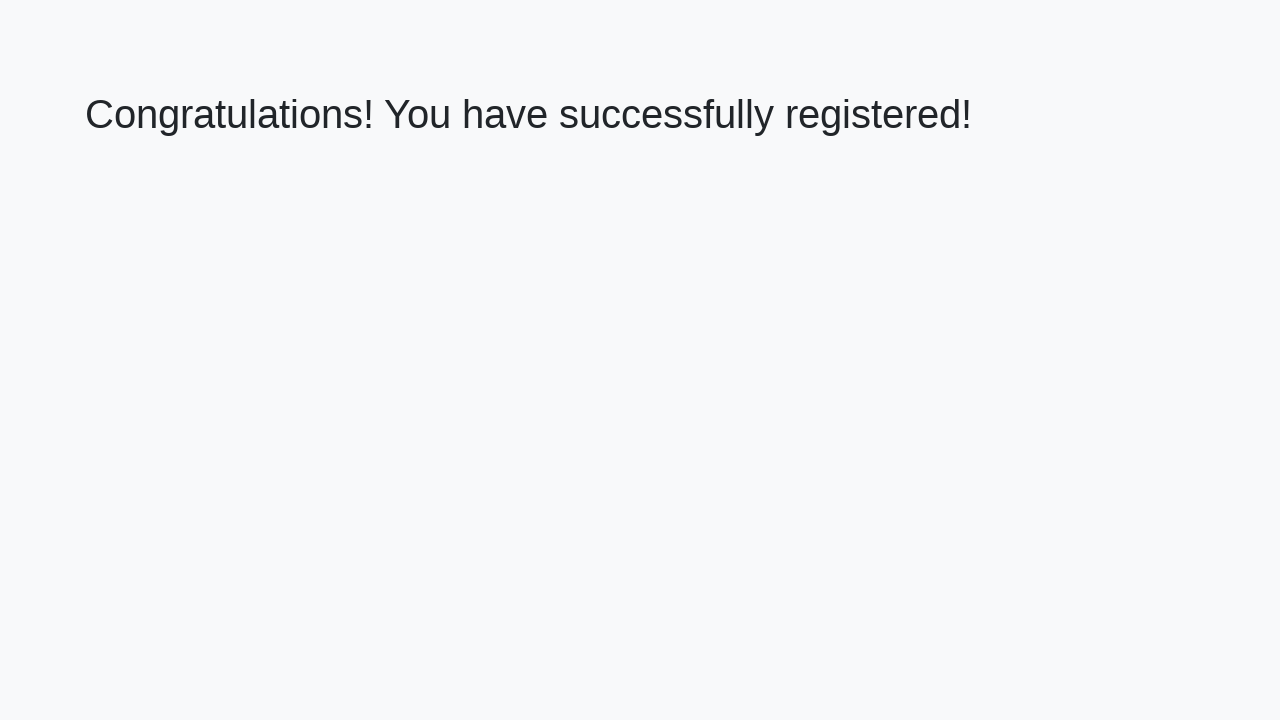

Verified success message matches expected text
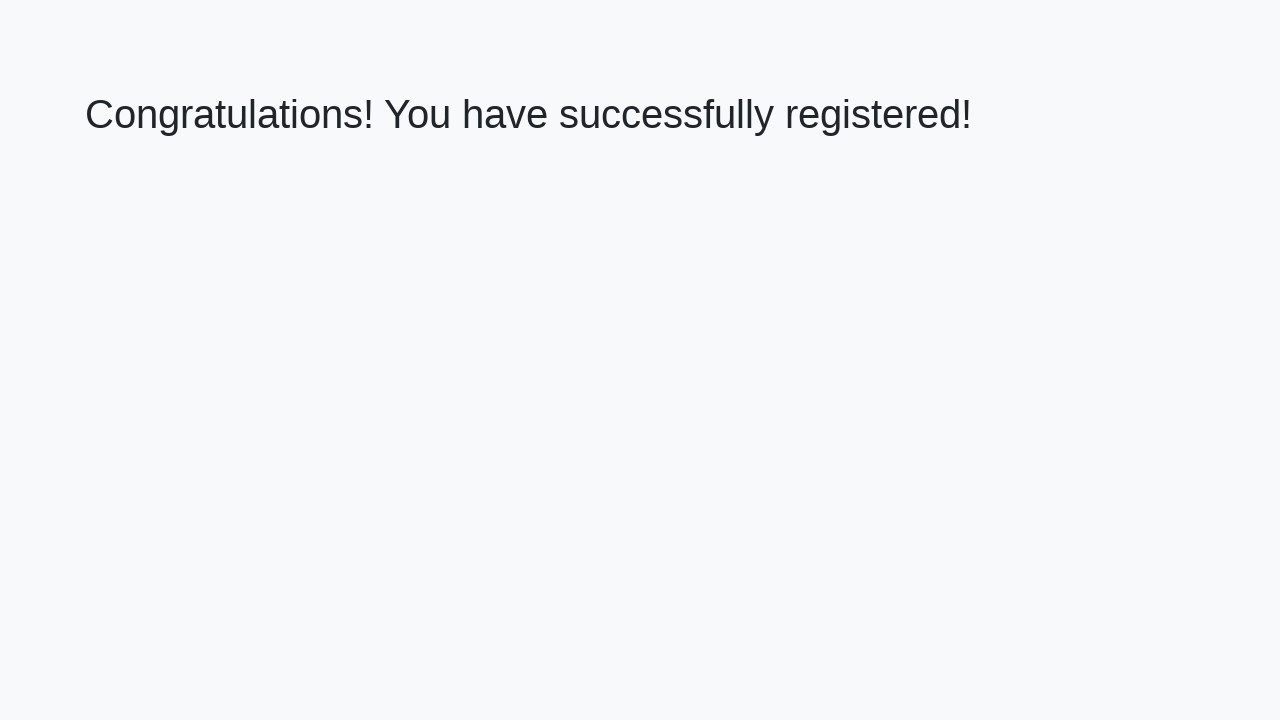

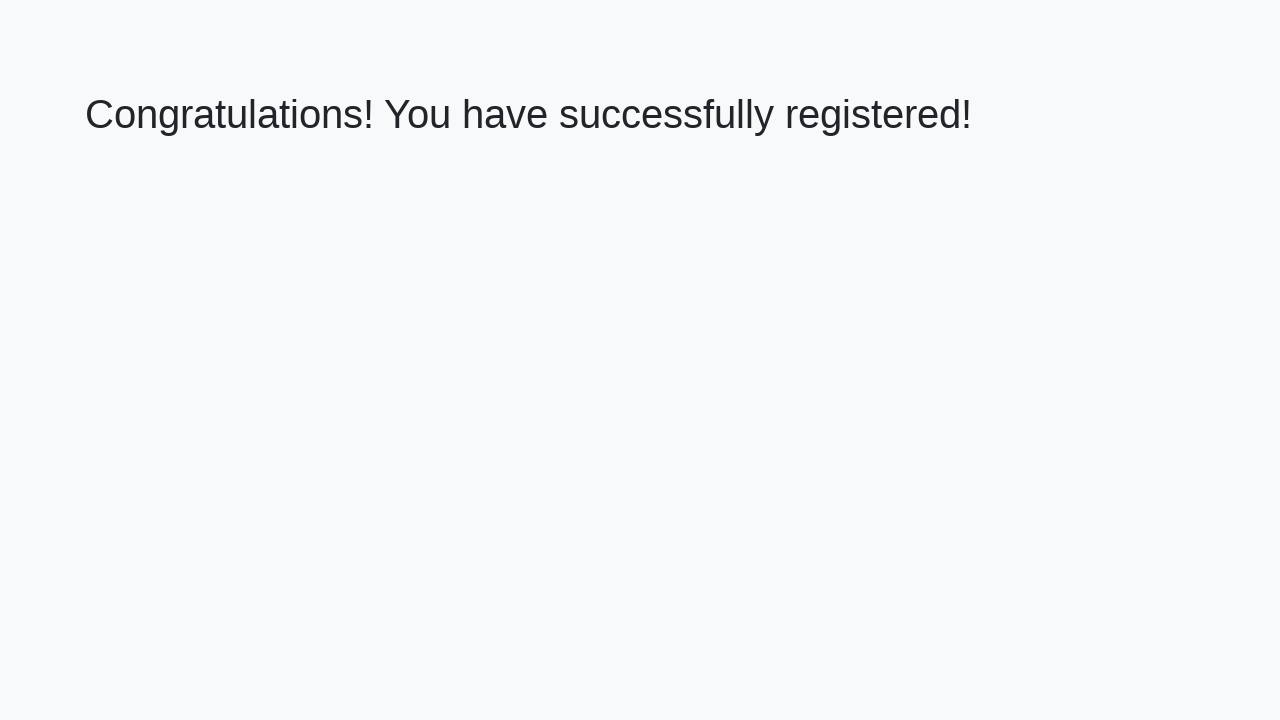